Tests e-commerce functionality by searching for products, verifying search results, and adding specific items to cart

Starting URL: https://rahulshettyacademy.com/seleniumPractise/#/

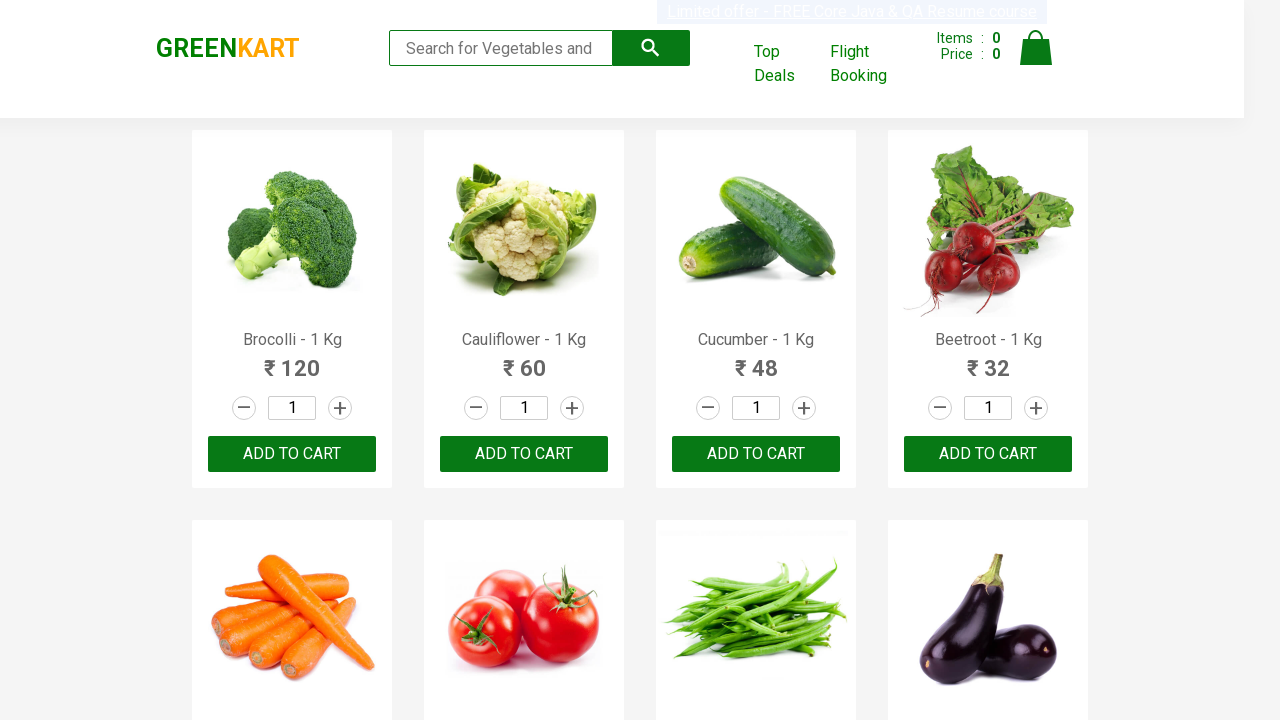

Filled search field with 'ca' to search for products on [class="search-keyword"]
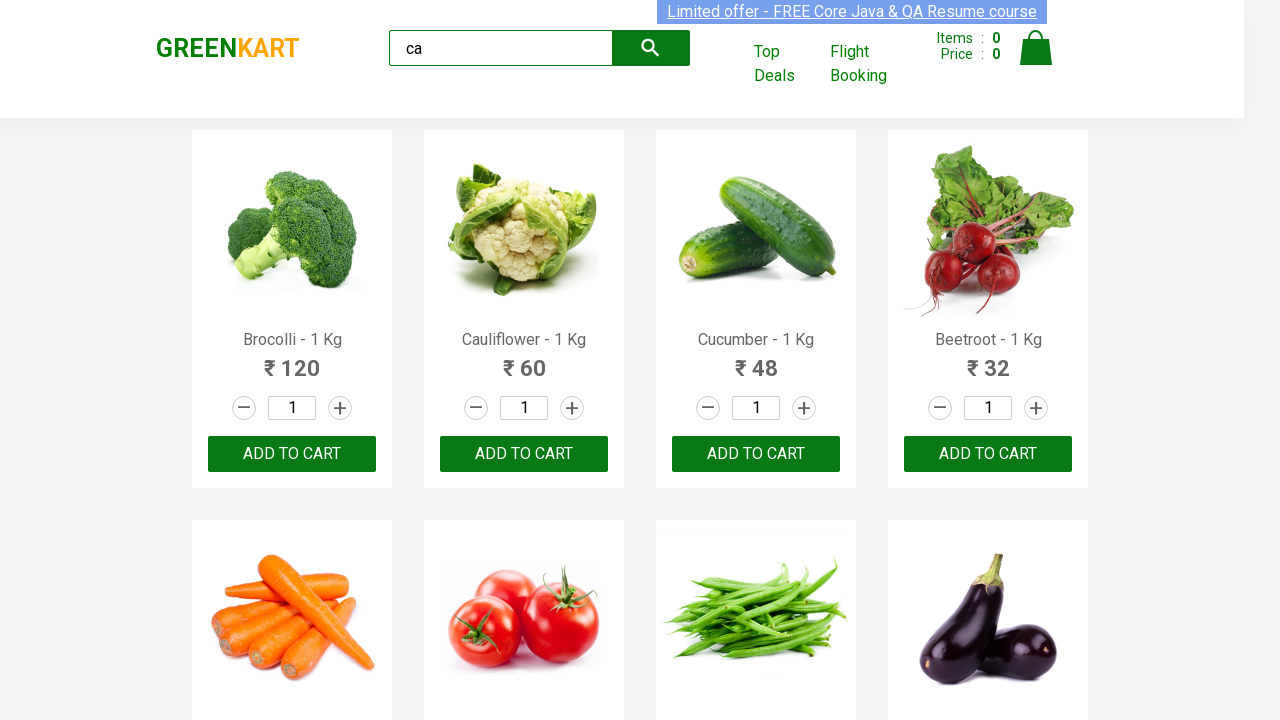

Waited for products to load (2000ms timeout)
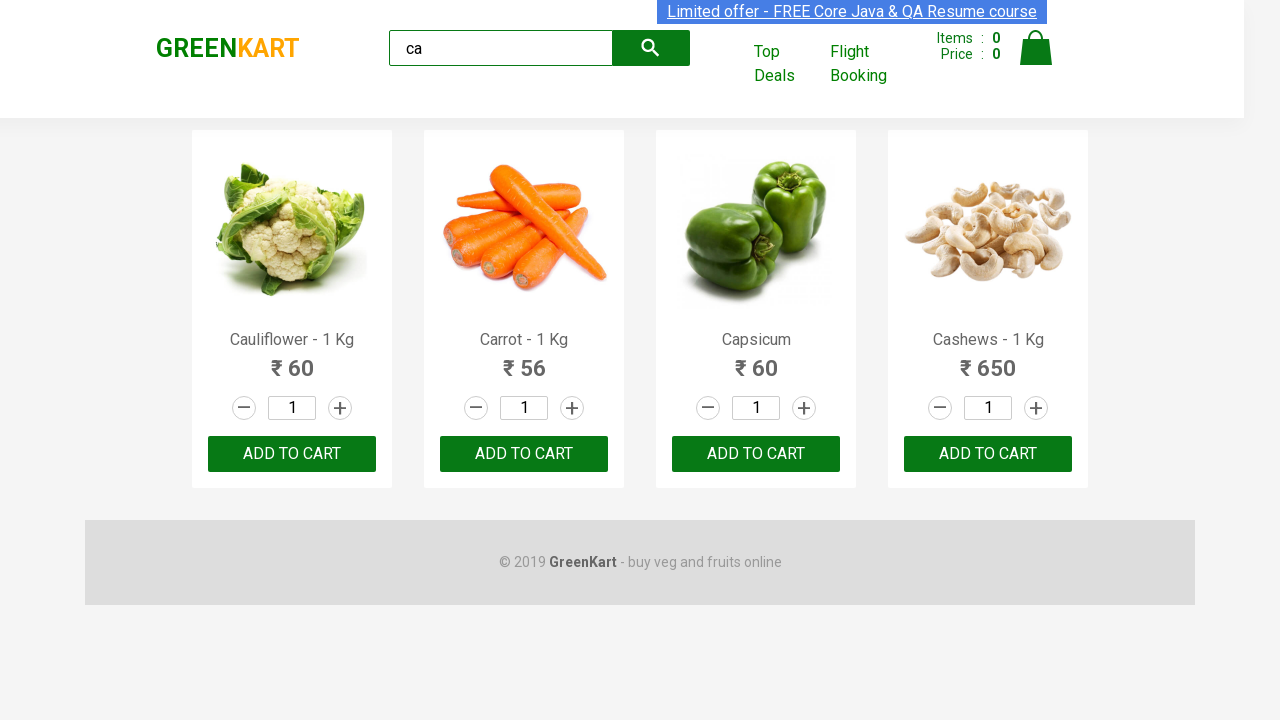

Verified product elements are visible on page
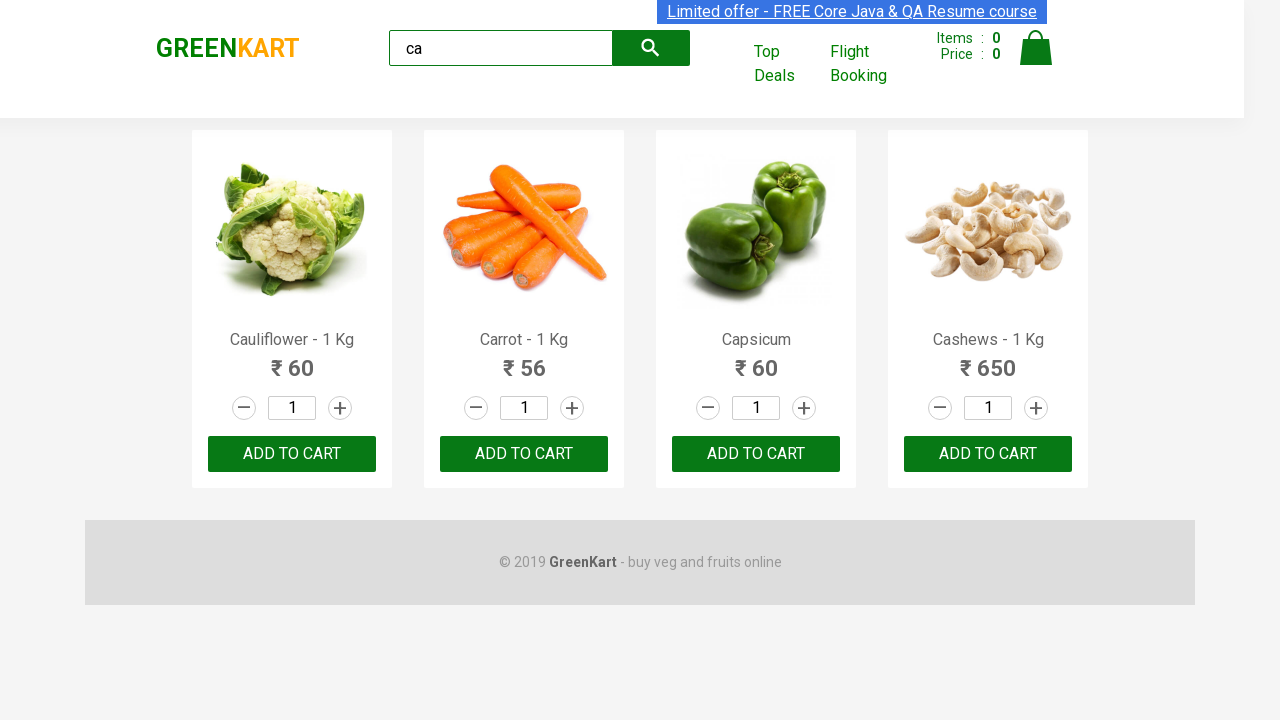

Clicked ADD TO CART button for 3rd product at (756, 454) on :nth-child(3) > .product-action > button
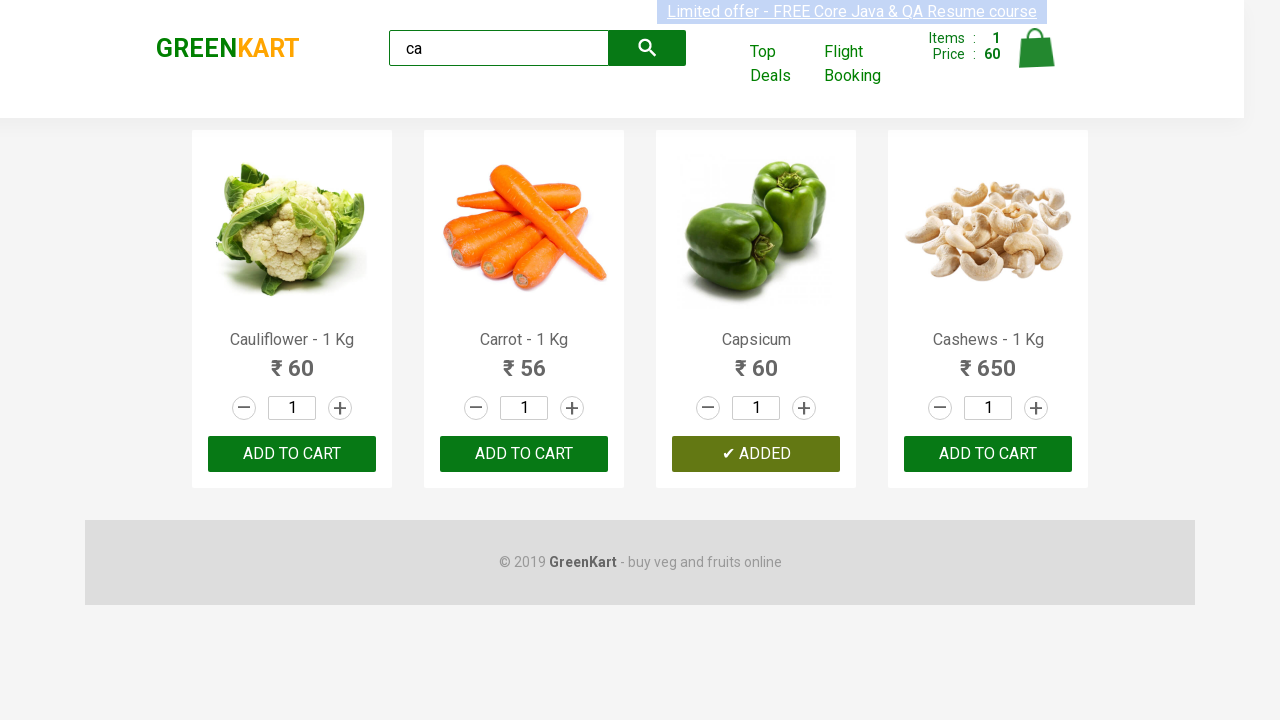

Located the 3rd product (Capsicum)
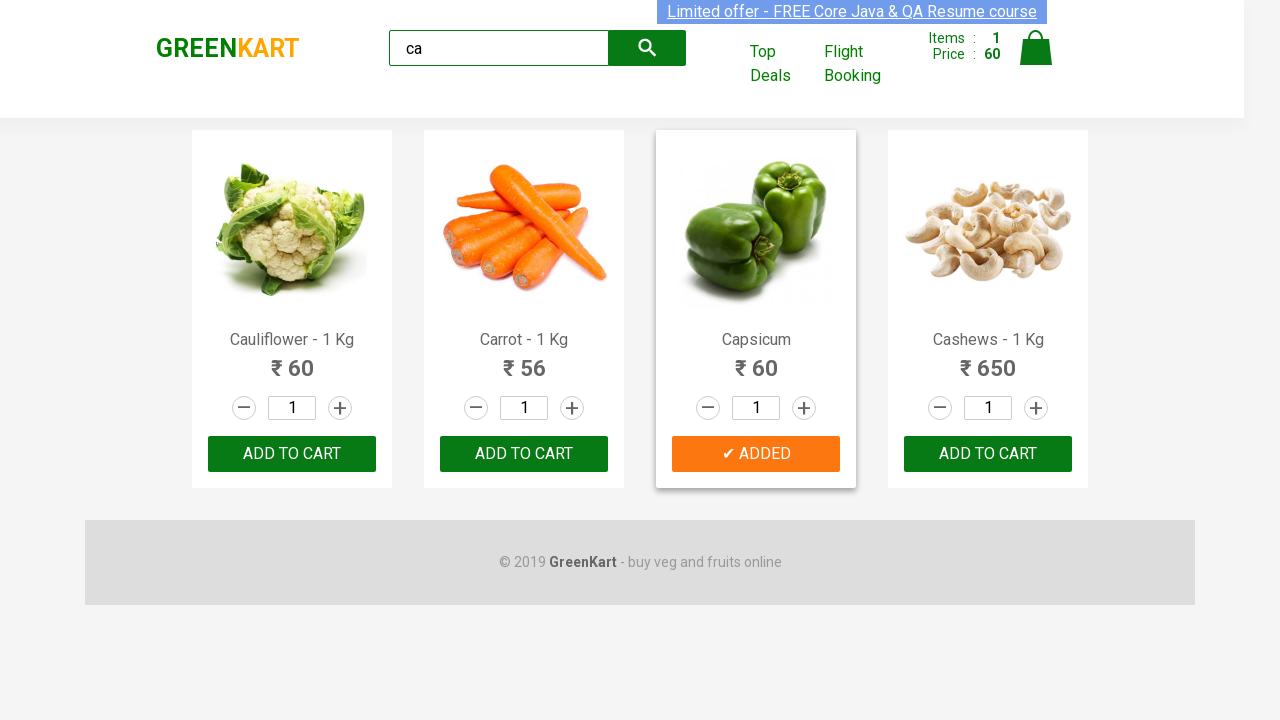

Clicked ADD TO CART button for Capsicum product at (756, 454) on .product >> nth=2 >> .product-action >> internal:text="ADD TO CART"i
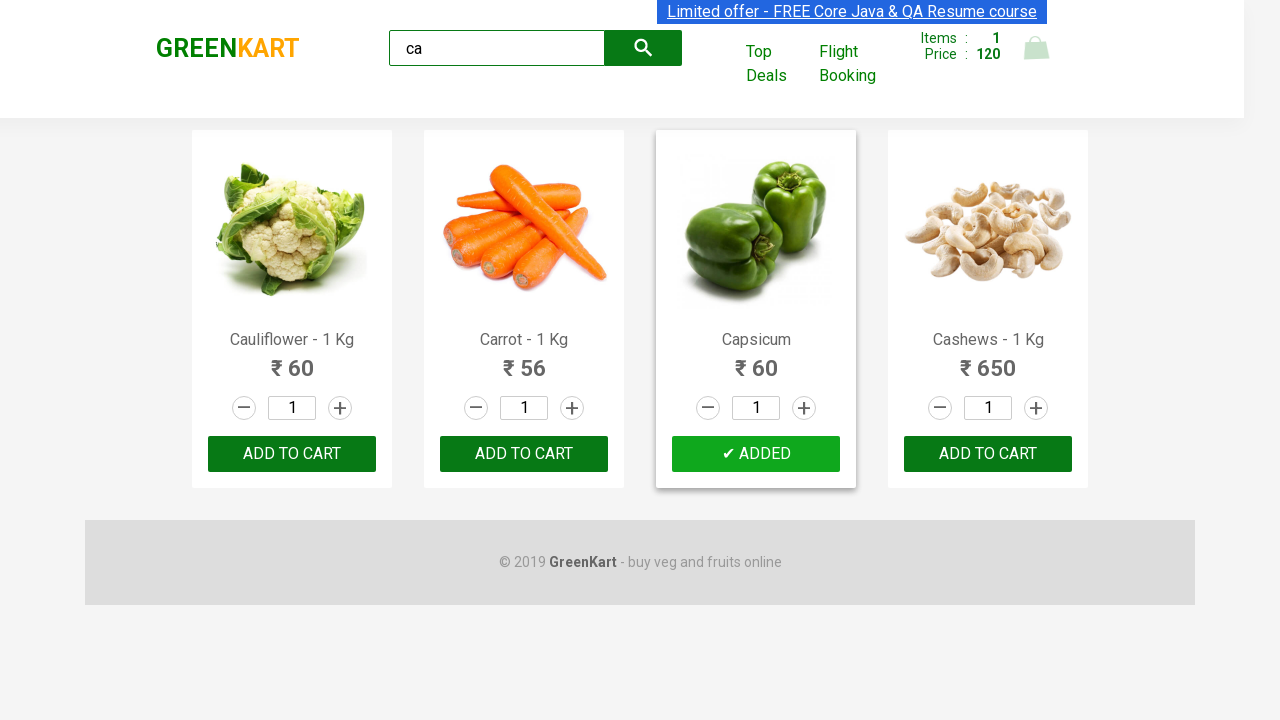

Confirmed product was added to cart
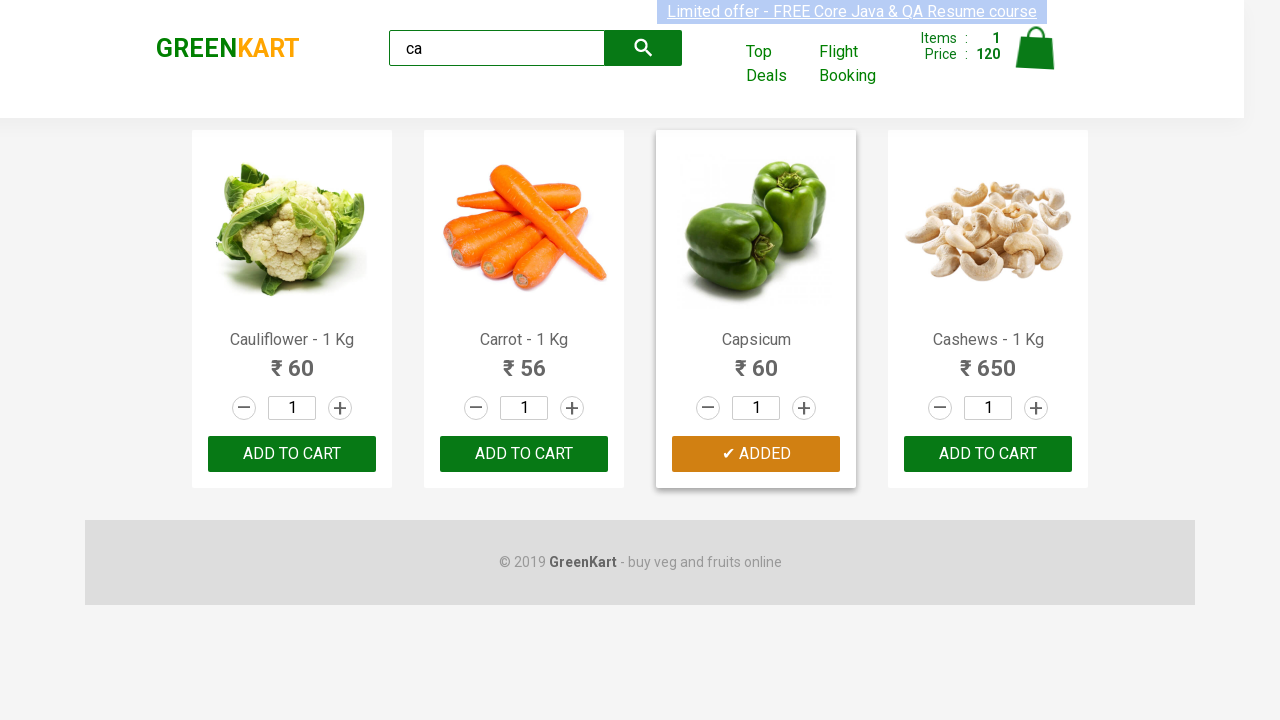

Retrieved all product elements from page
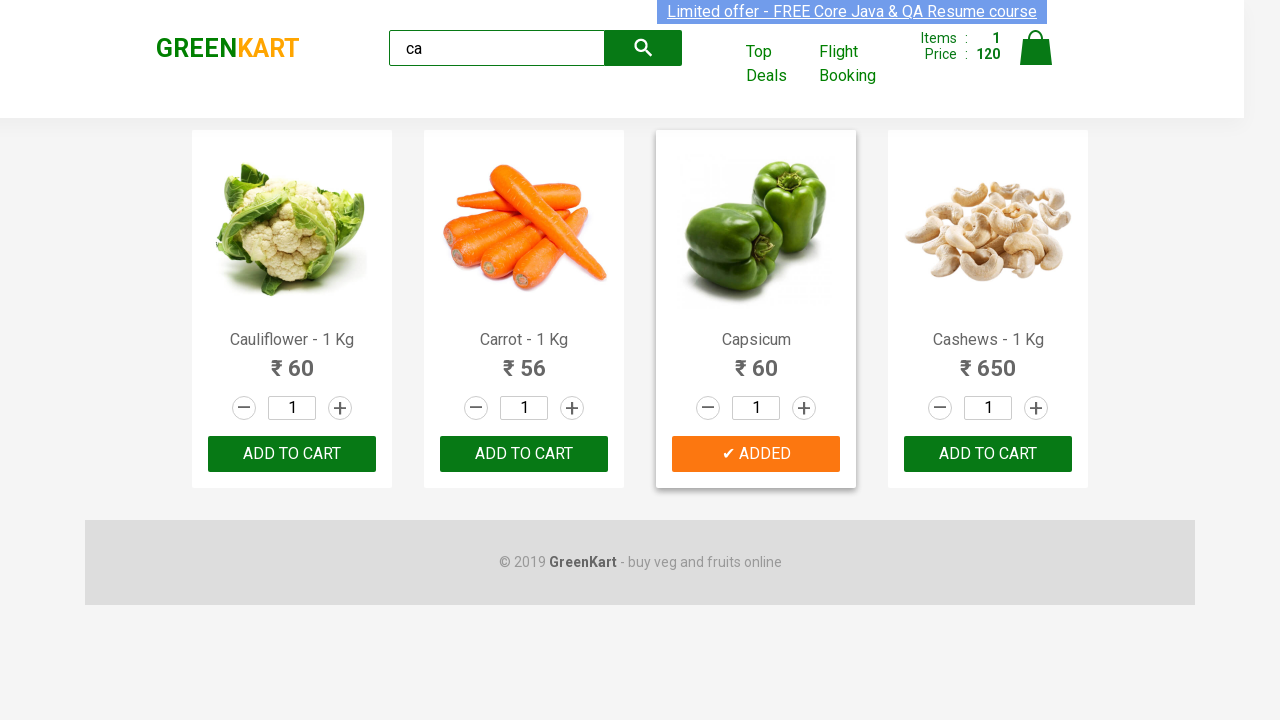

Retrieved product name: Cauliflower - 1 Kg
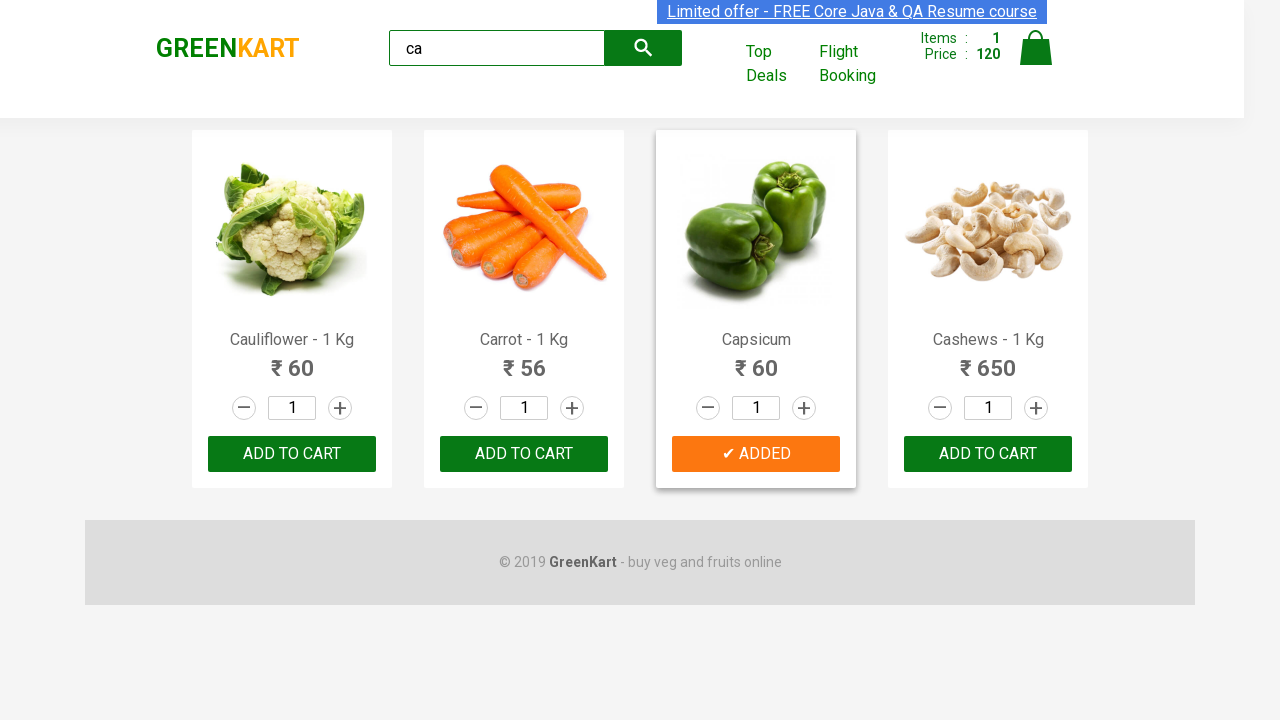

Retrieved product name: Carrot - 1 Kg
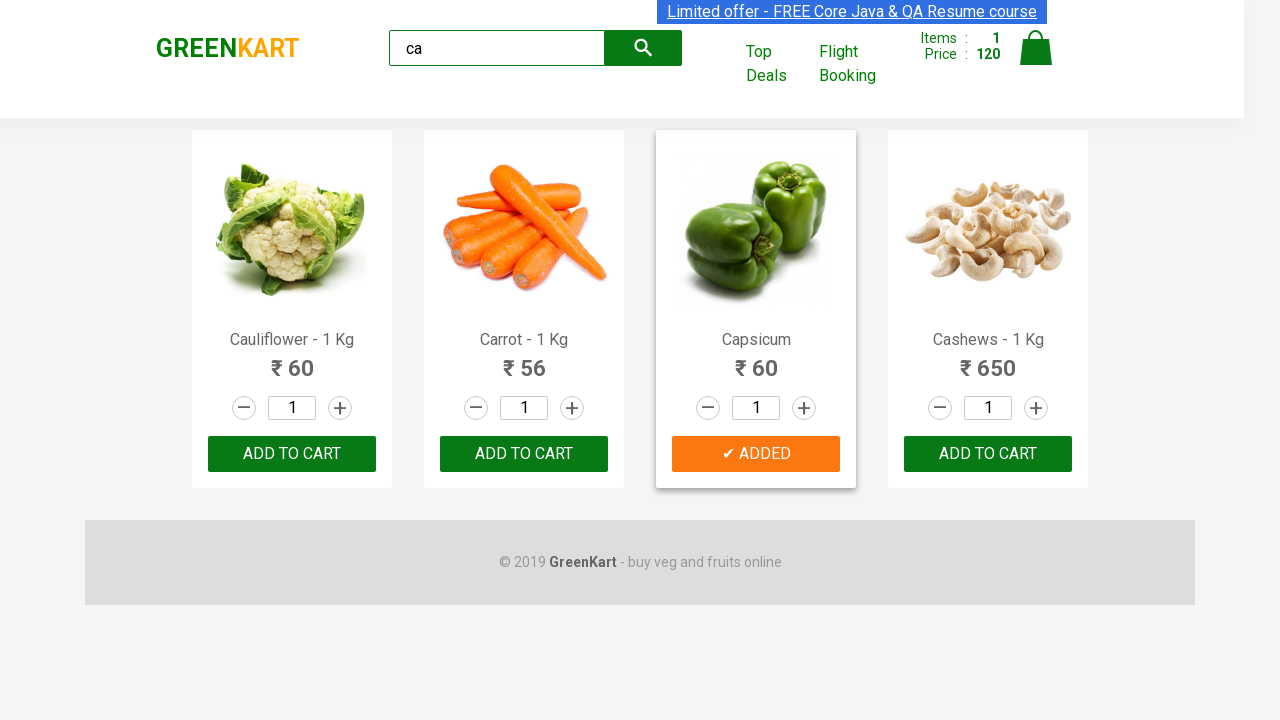

Retrieved product name: Capsicum
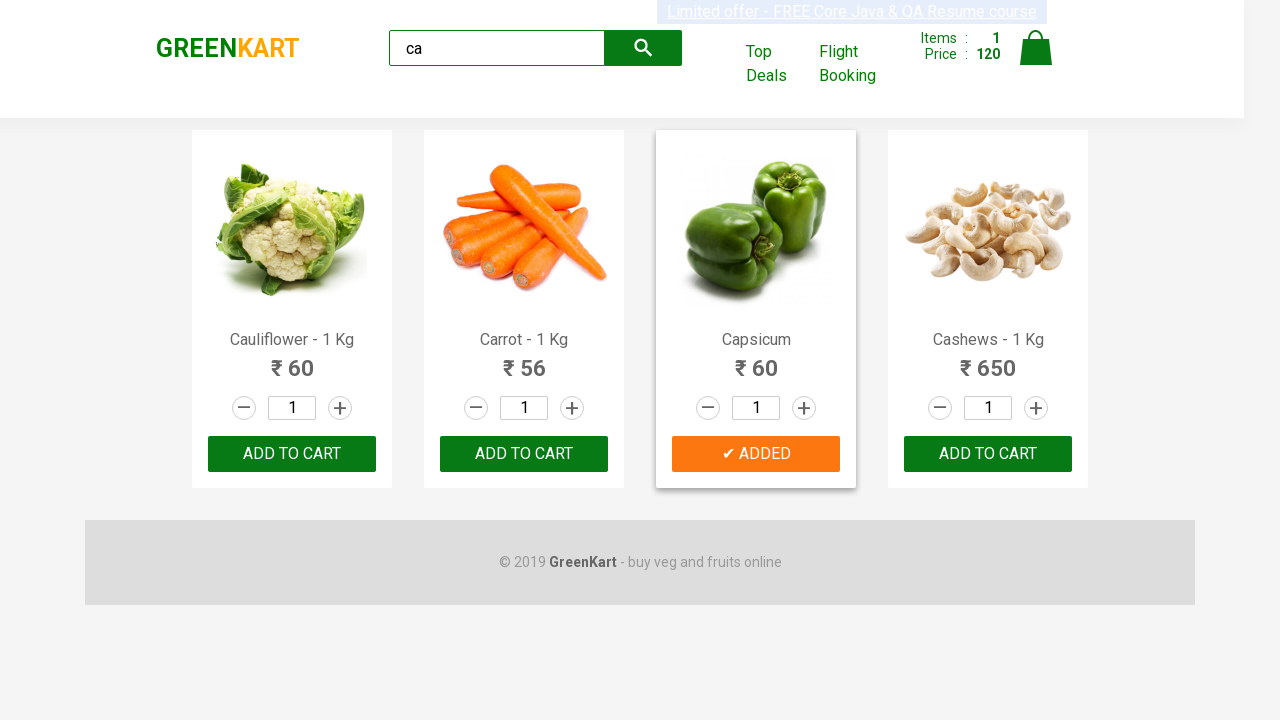

Retrieved product name: Cashews - 1 Kg
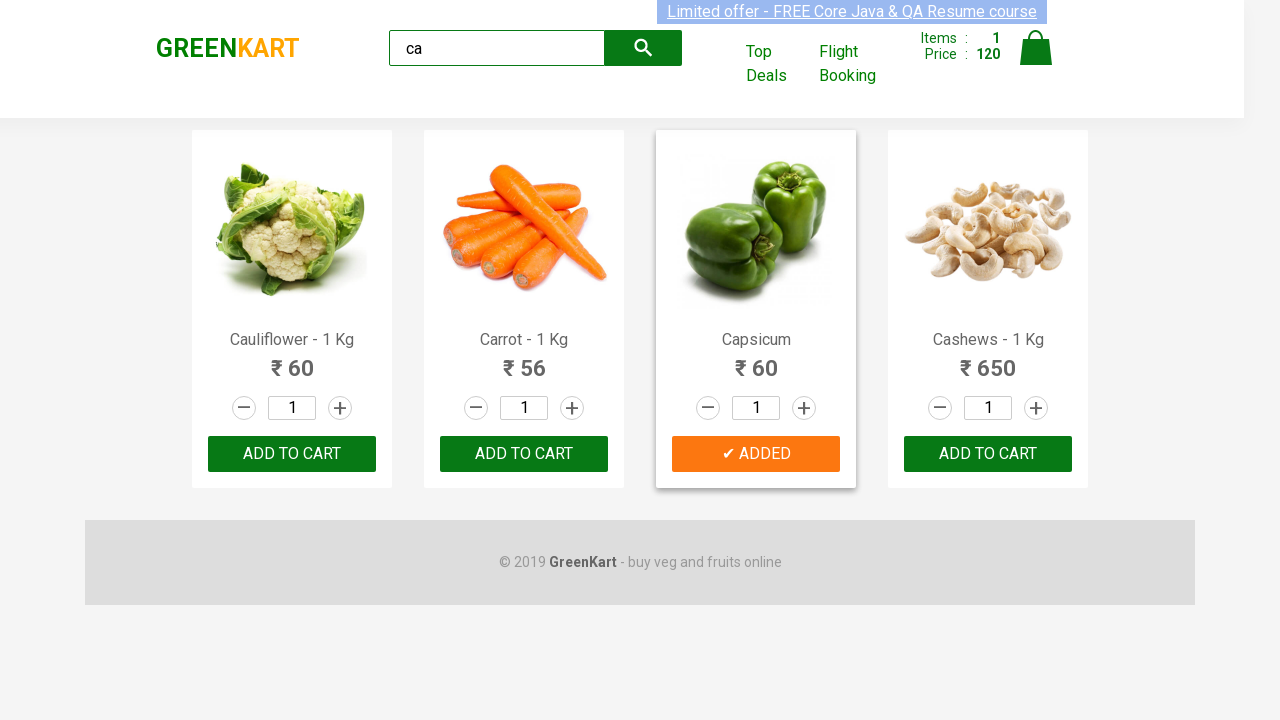

Found Cashews product and clicked ADD TO CART button at (988, 454) on .product >> nth=3 >> button
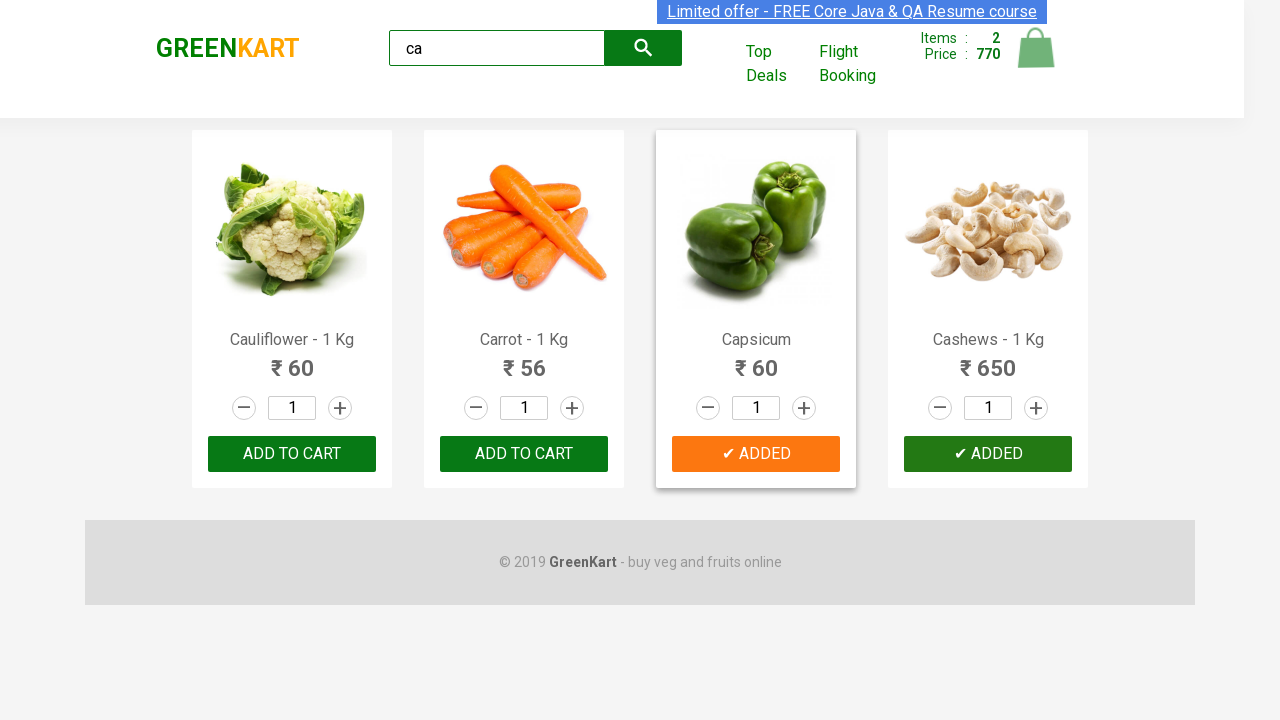

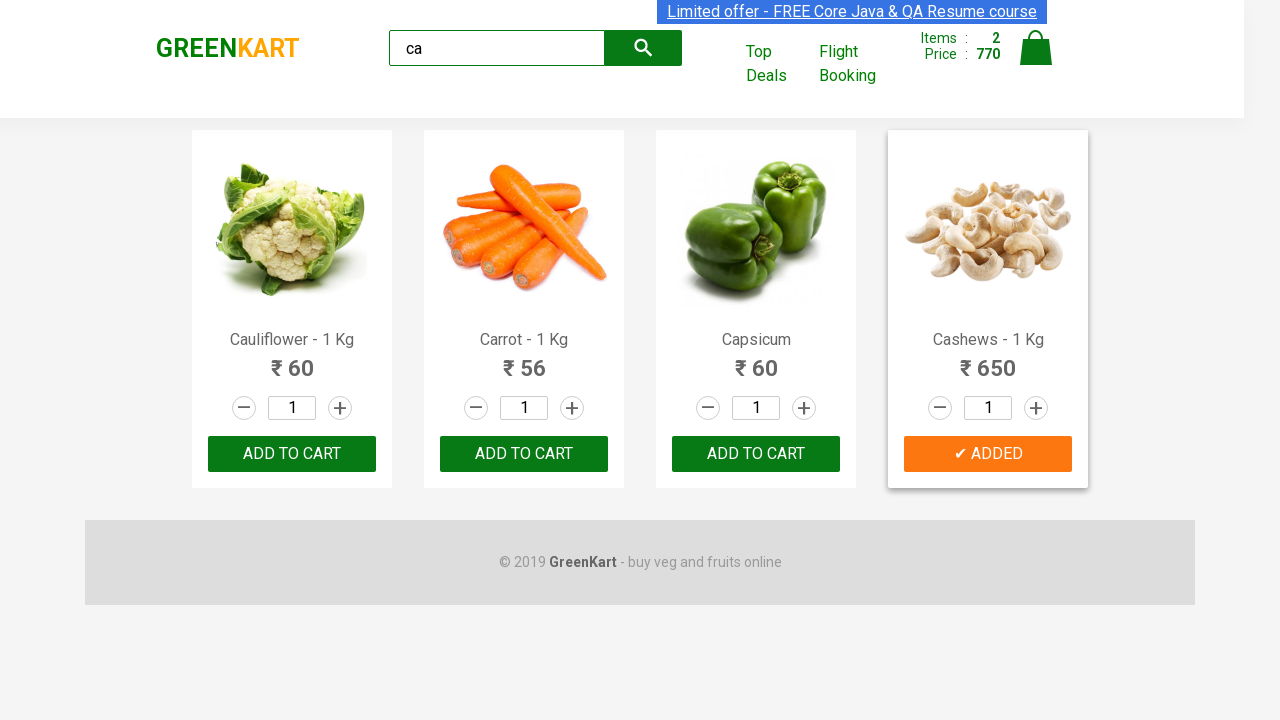